Tests file upload functionality by uploading a file and verifying the "File Uploaded!" success message appears

Starting URL: https://the-internet.herokuapp.com/upload

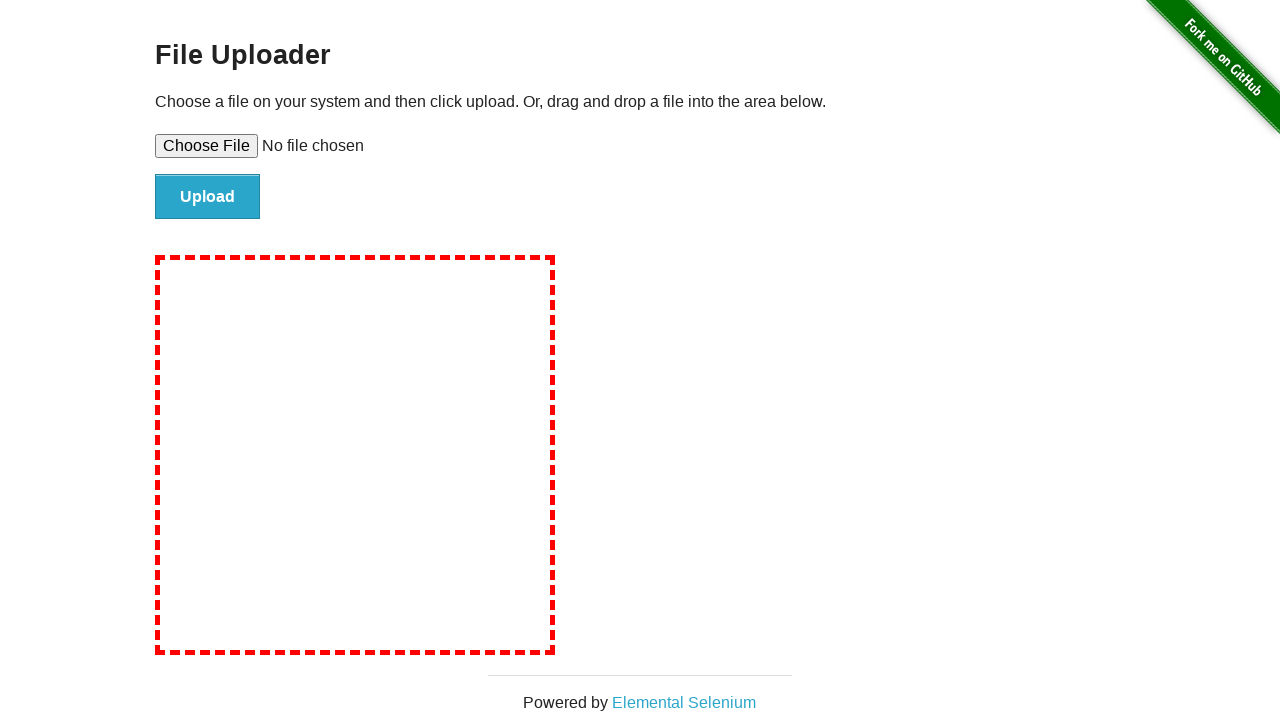

Created temporary test file with content
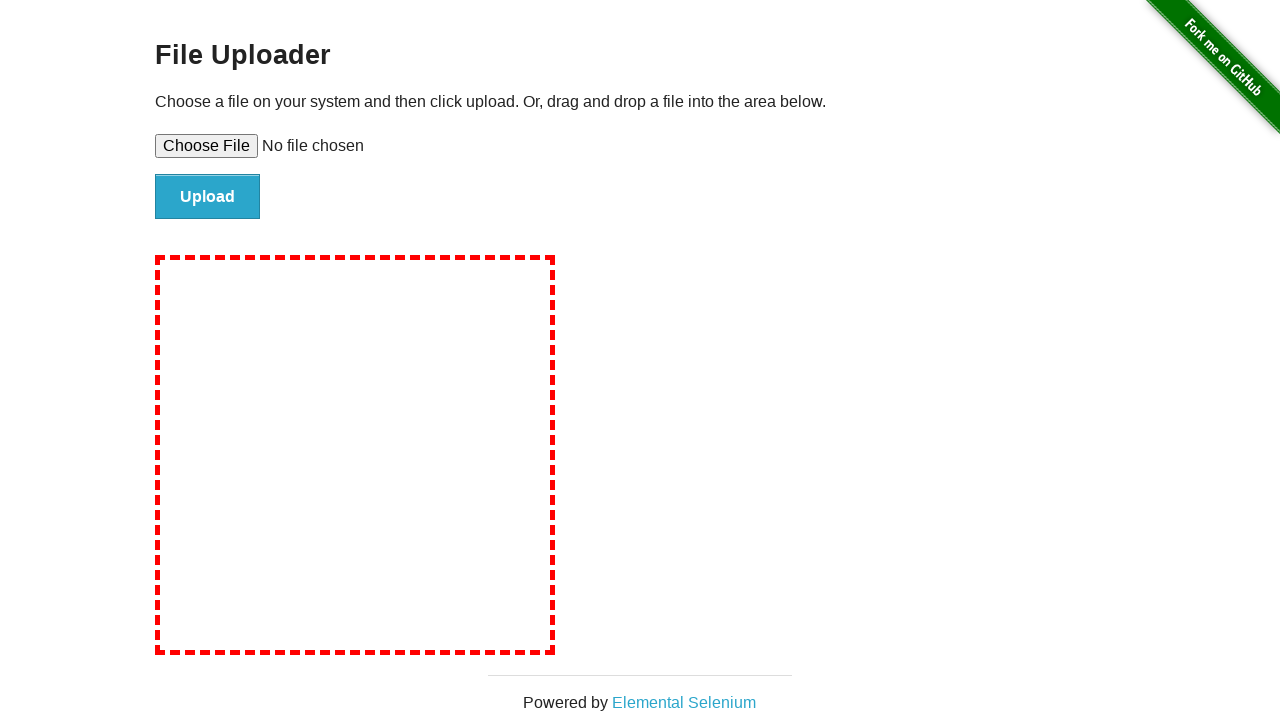

Selected file for upload via file input element
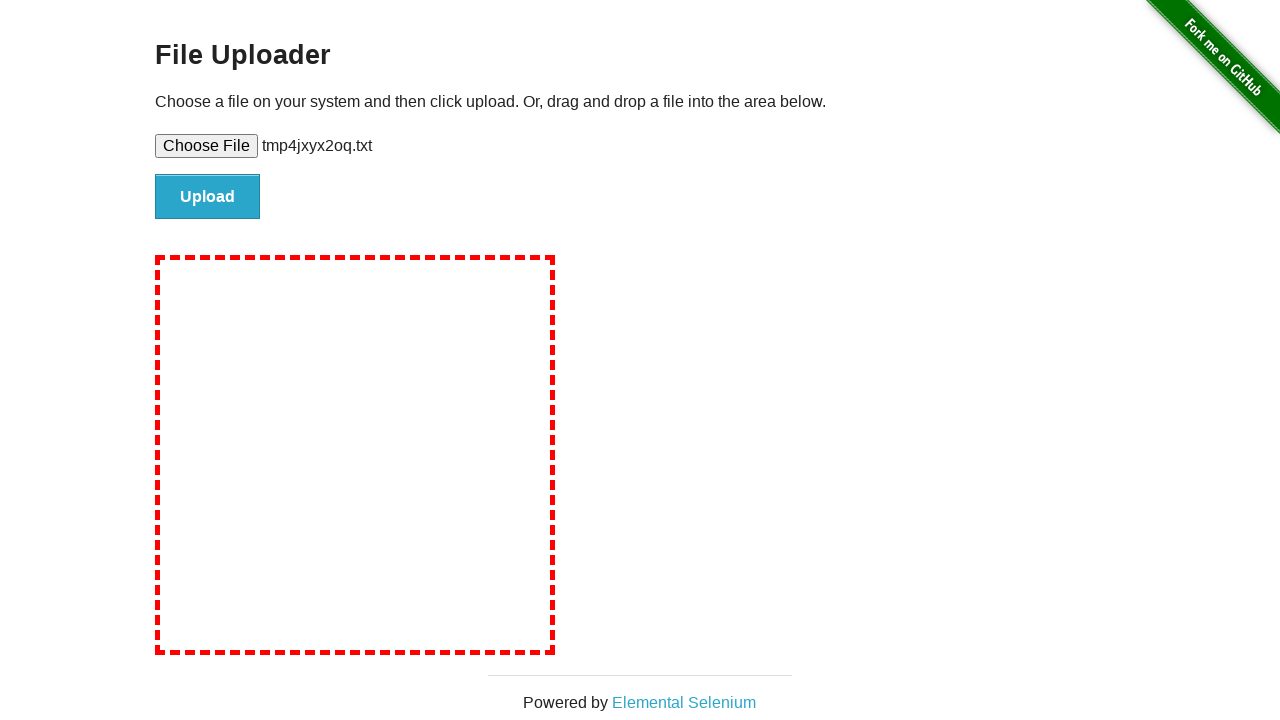

Clicked Upload button to submit file at (208, 197) on #file-submit
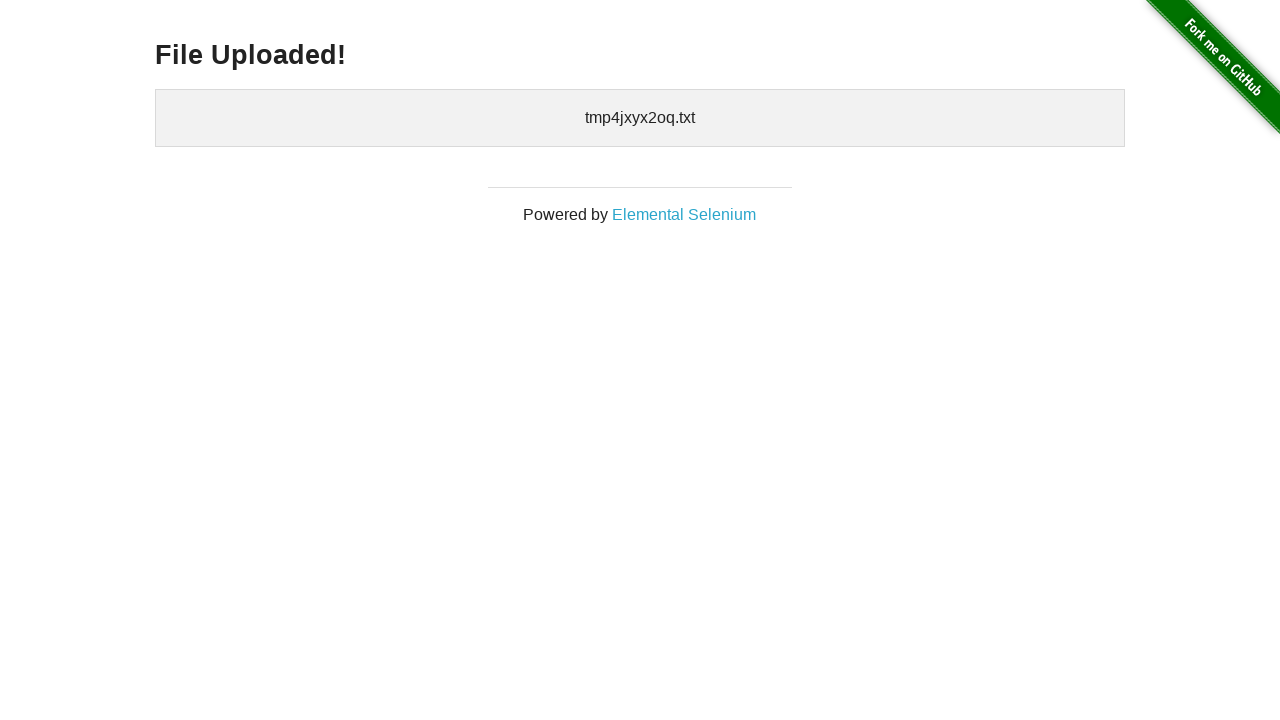

Success message h3 element loaded
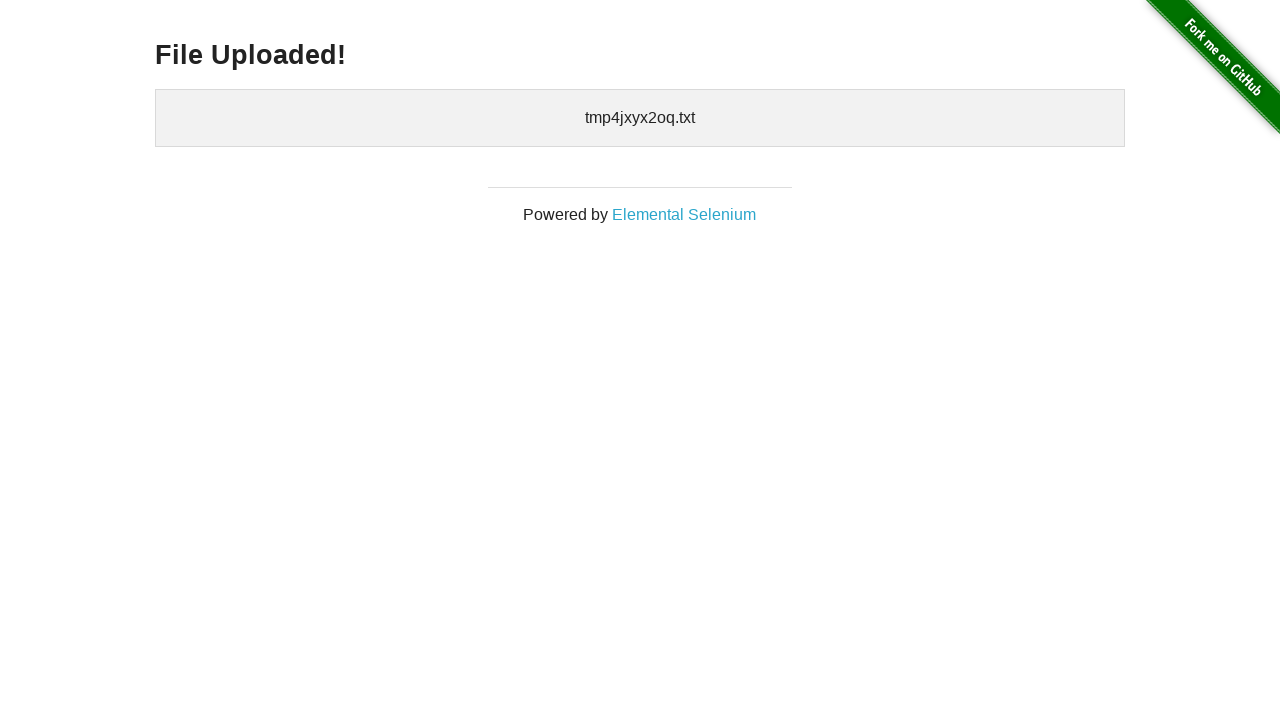

Retrieved success message text: 'File Uploaded!'
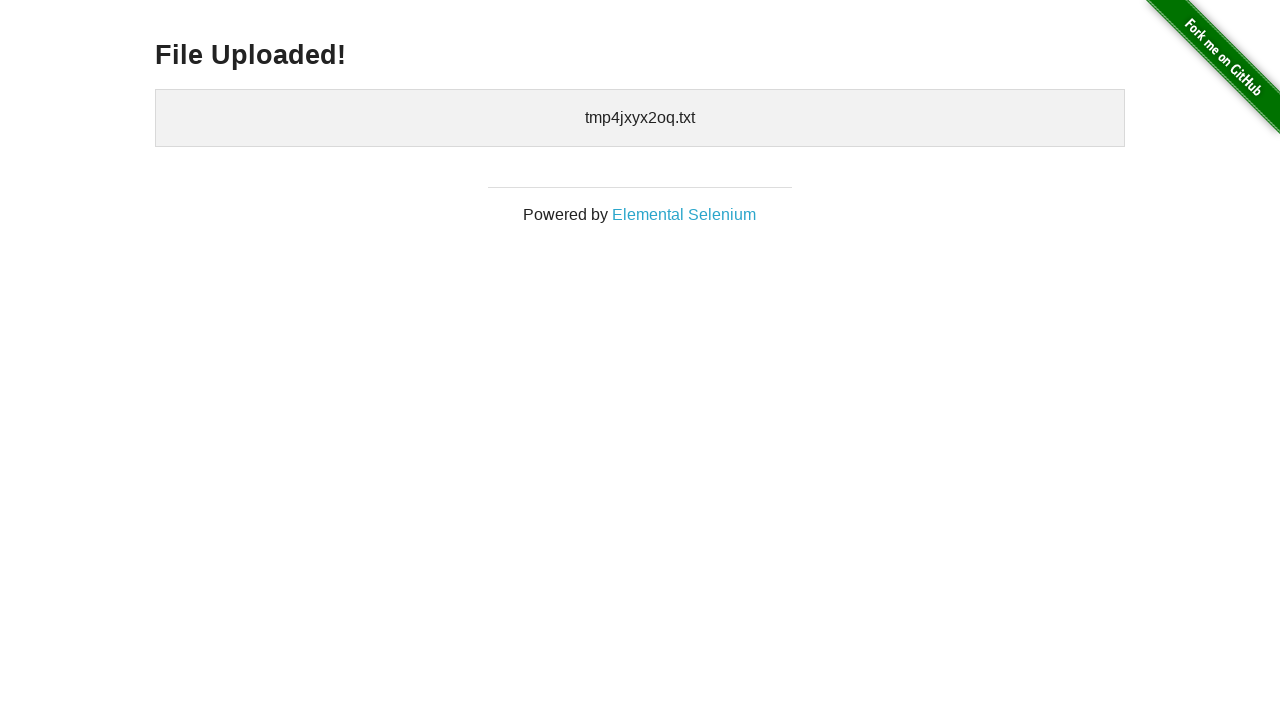

Verified 'File Uploaded!' success message appears
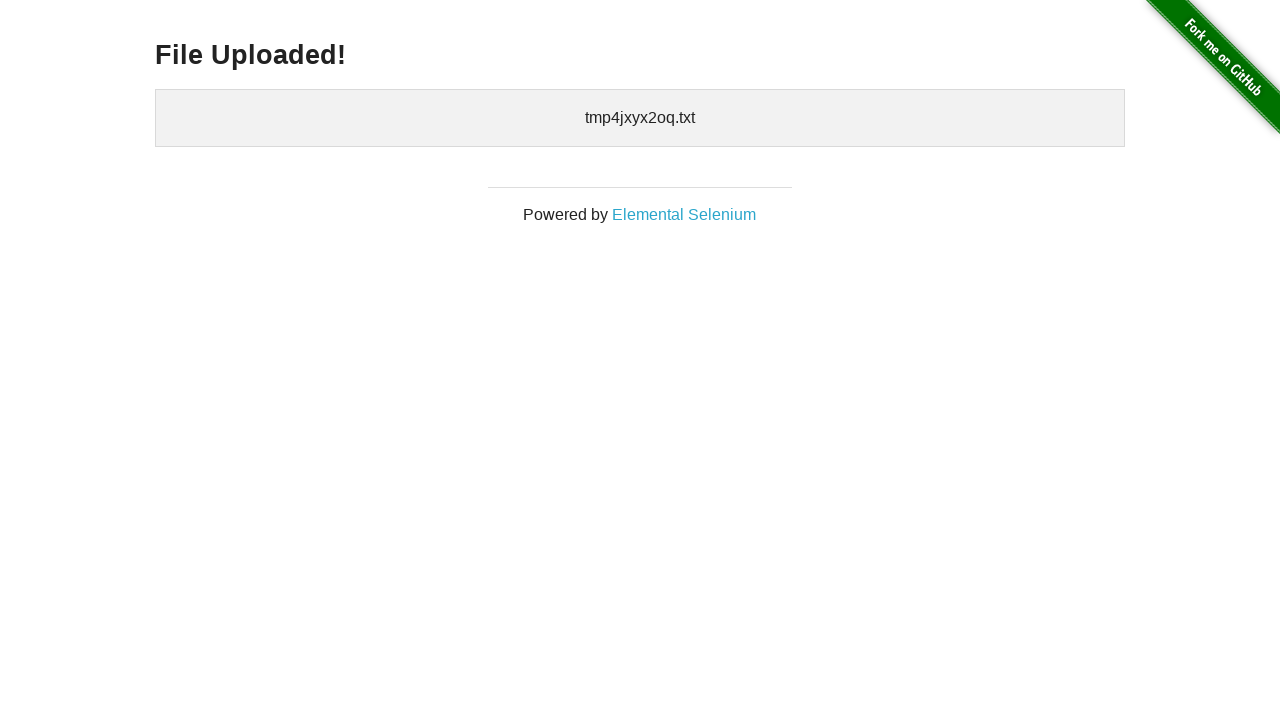

Cleaned up temporary test file
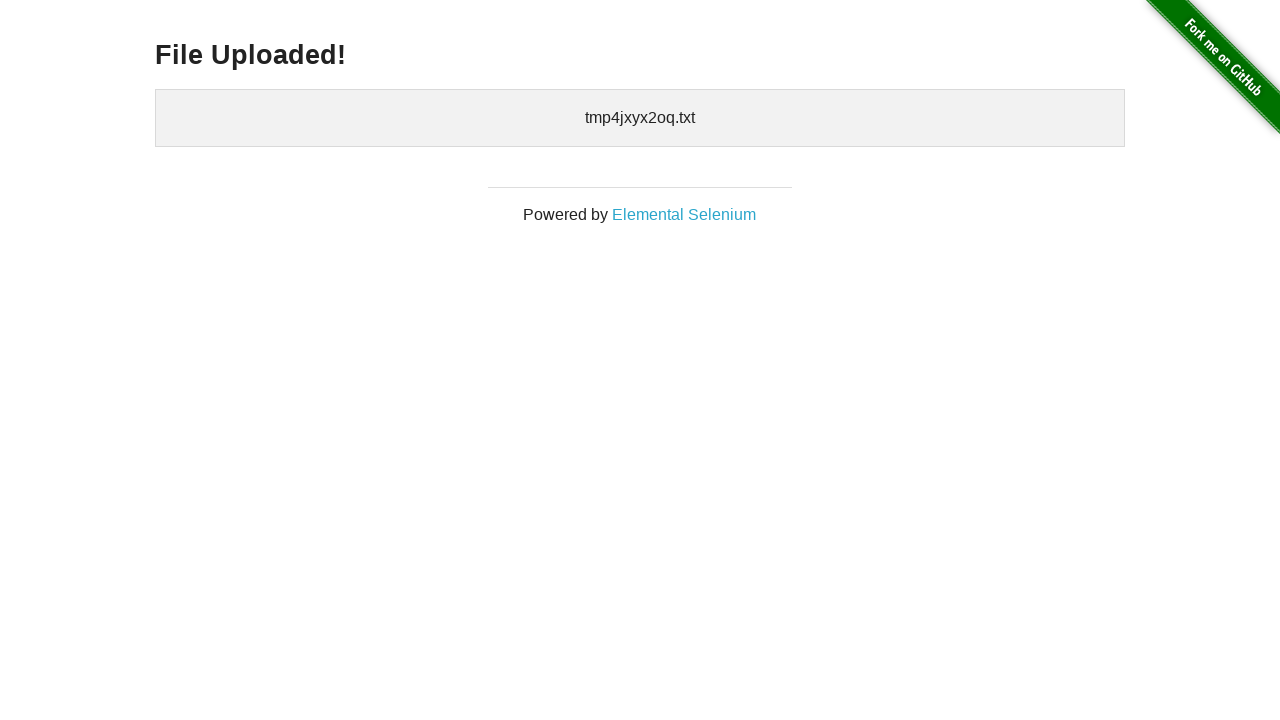

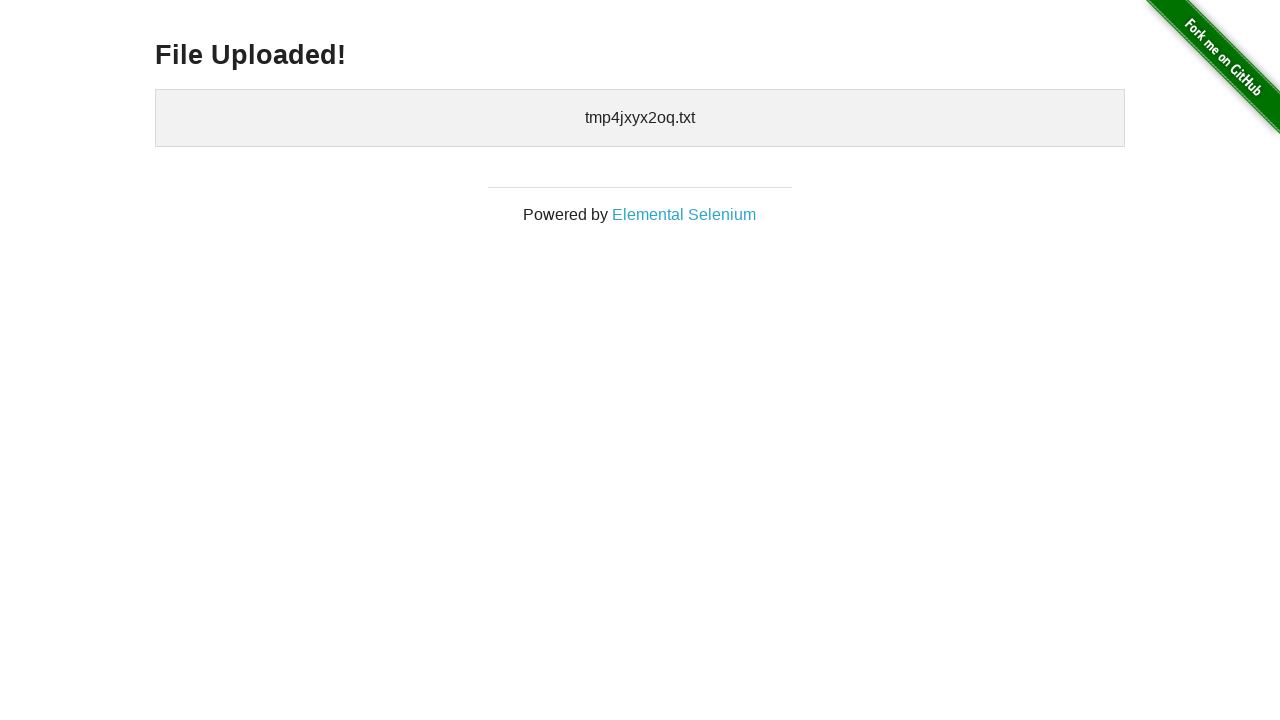